Tests automatic scrolling inside a dropdown by clicking on a combobox and selecting an option that requires scrolling within the dropdown

Starting URL: https://testautomationpractice.blogspot.com/

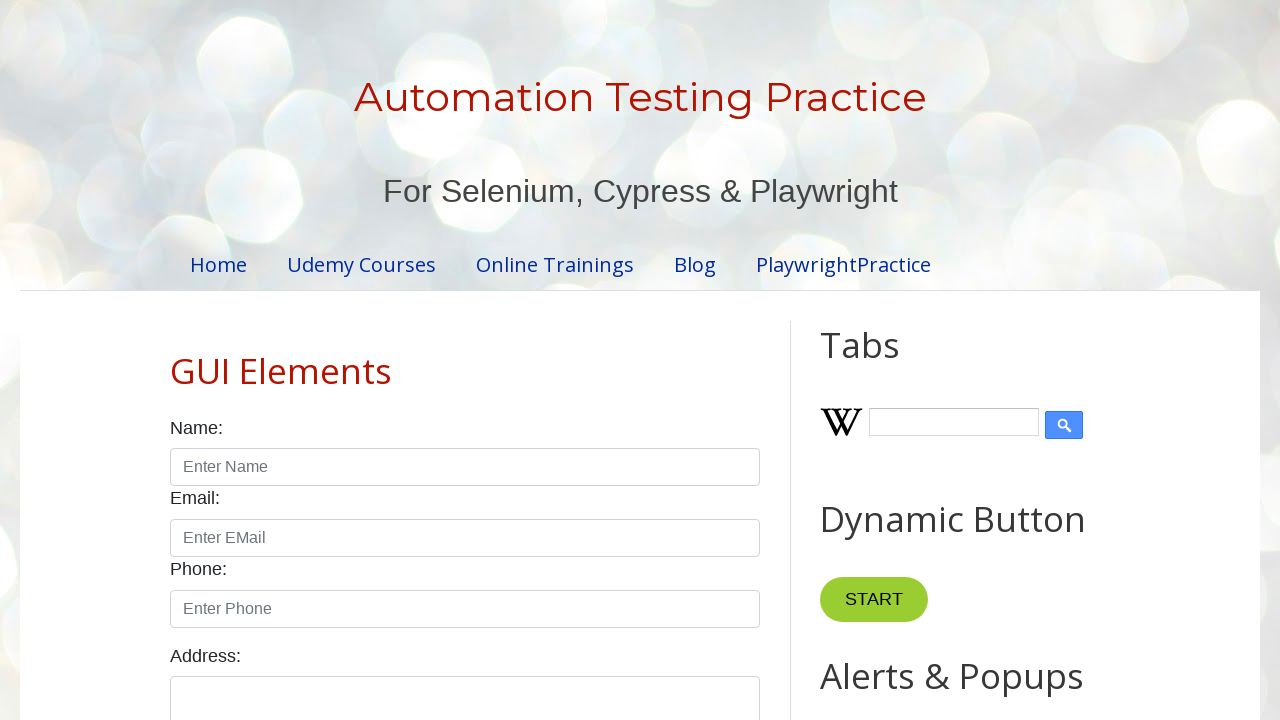

Clicked on the combobox to open dropdown at (920, 360) on #comboBox
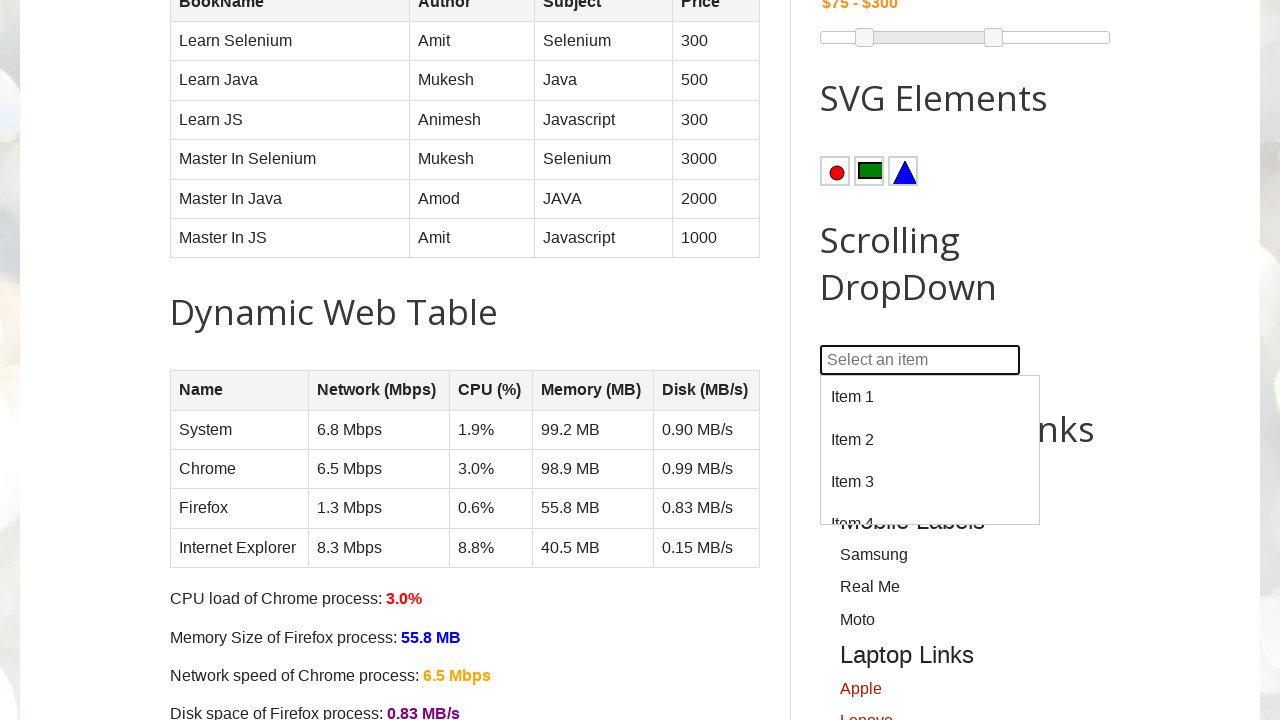

Located 'Item 99' option in dropdown
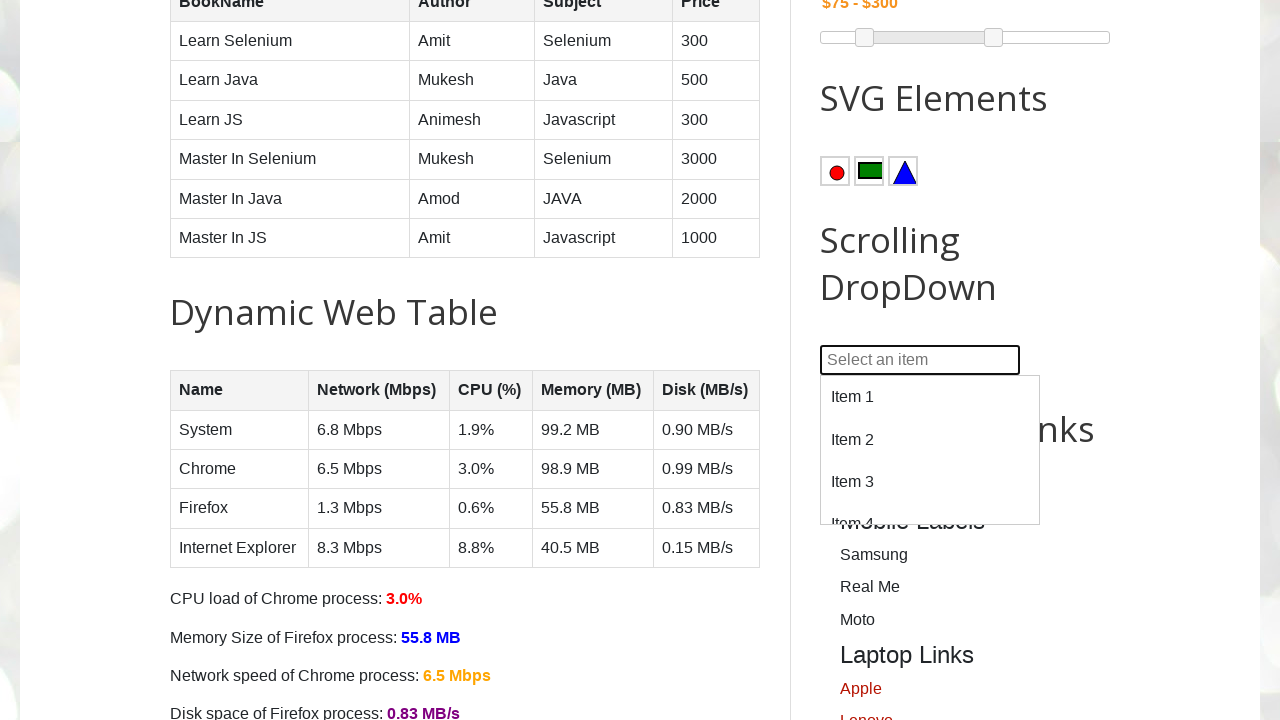

Clicked on 'Item 99' option, which required scrolling within the dropdown at (930, 461) on internal:text="Item 99"i
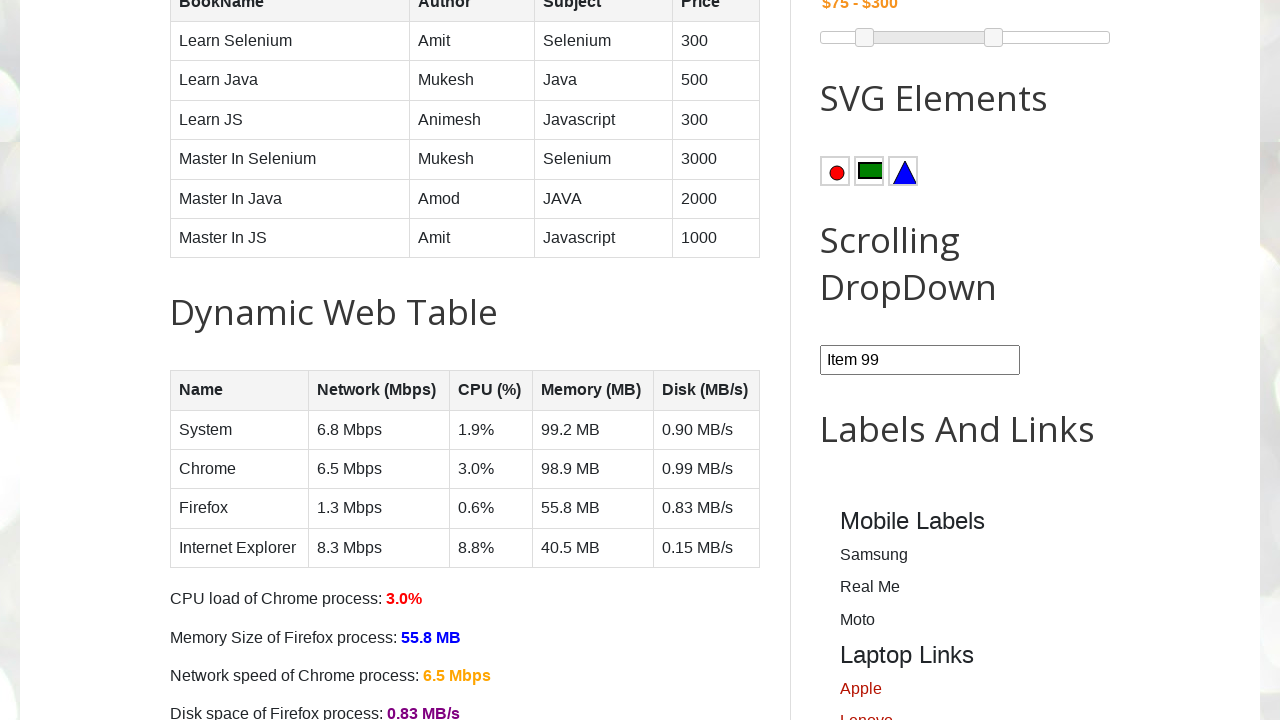

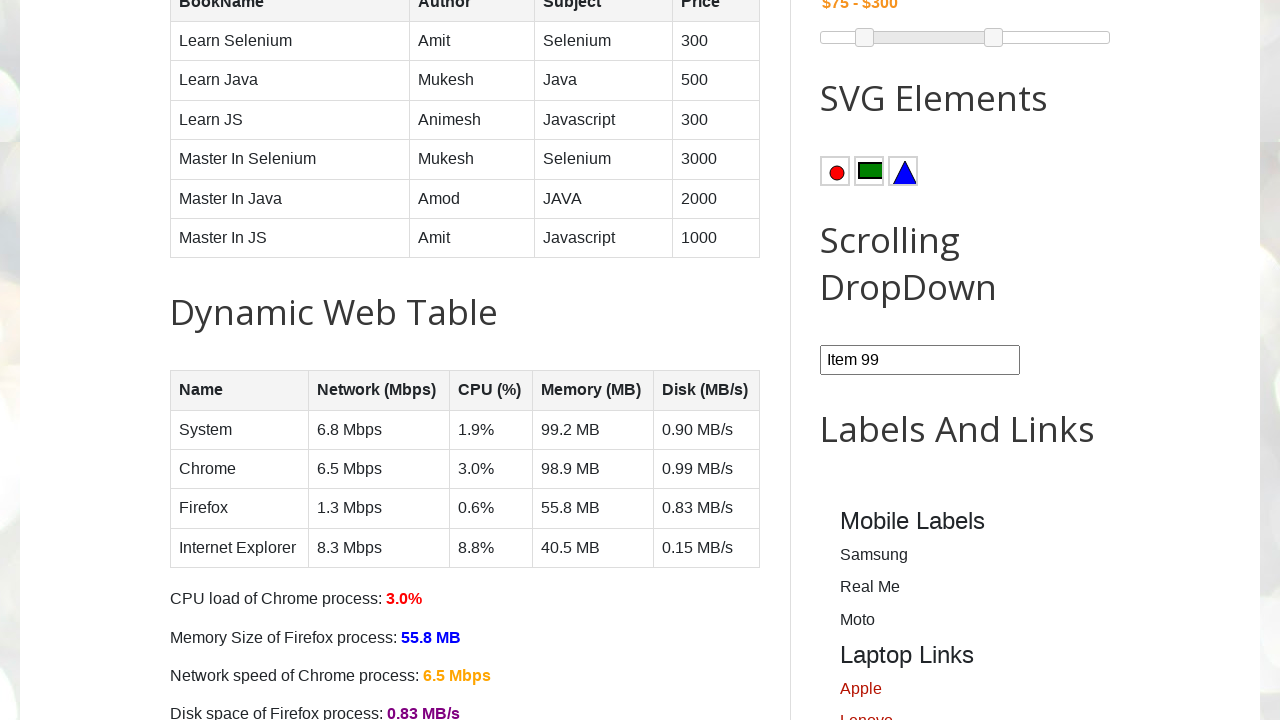